Tests dragging an element to a specific location by offset and verifying the position change

Starting URL: https://demoqa.com/dragabble

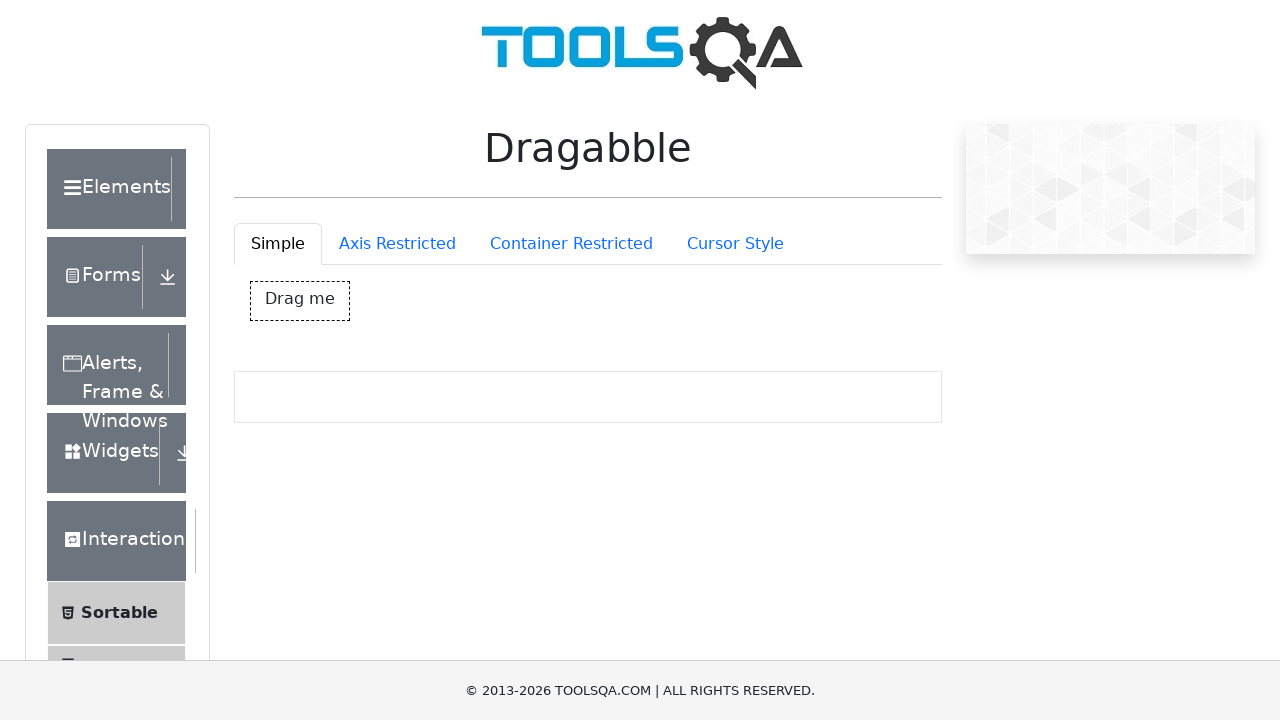

Located the draggable element with id 'dragBox'
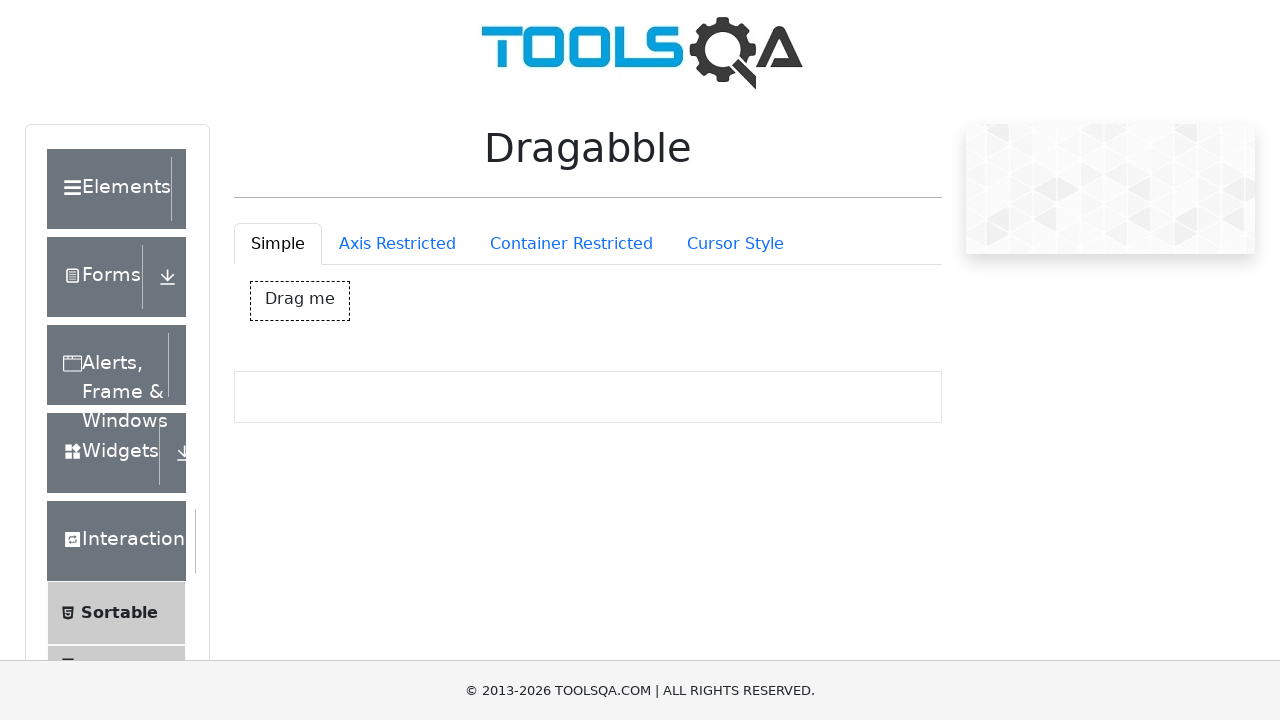

Retrieved initial position: x=249.859375, y=281
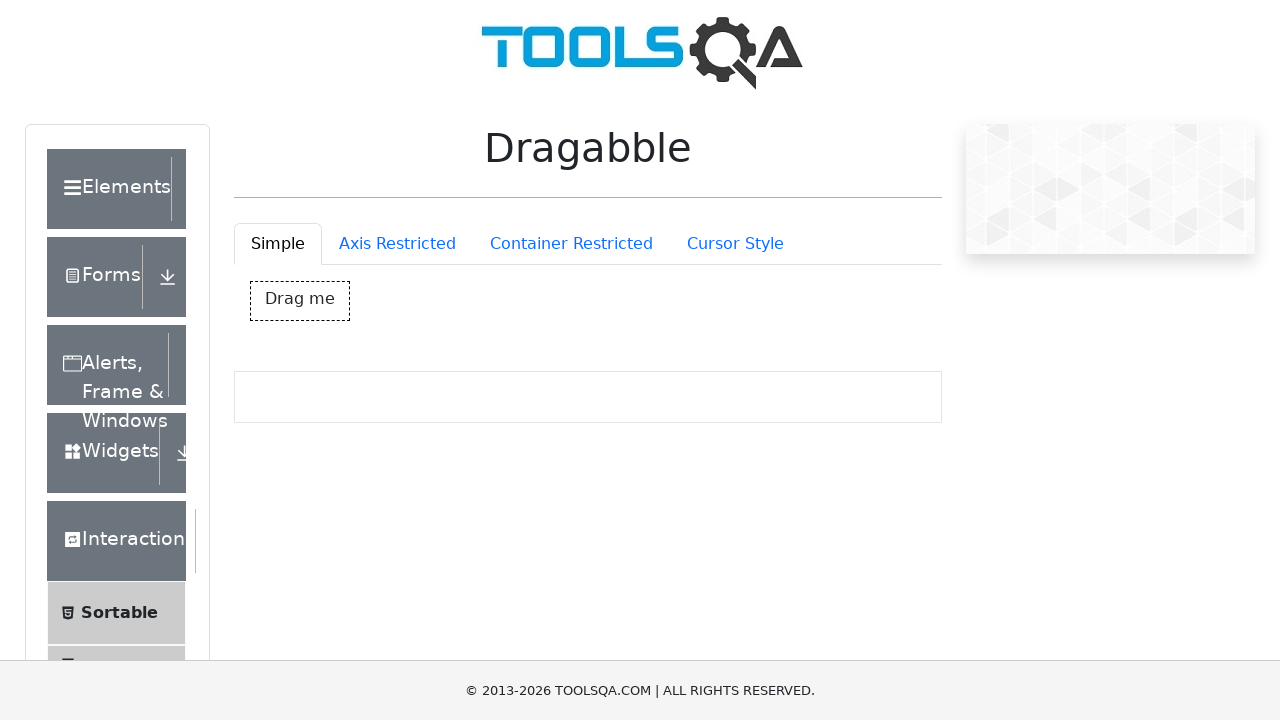

Moved mouse to center of draggable element at (300, 301)
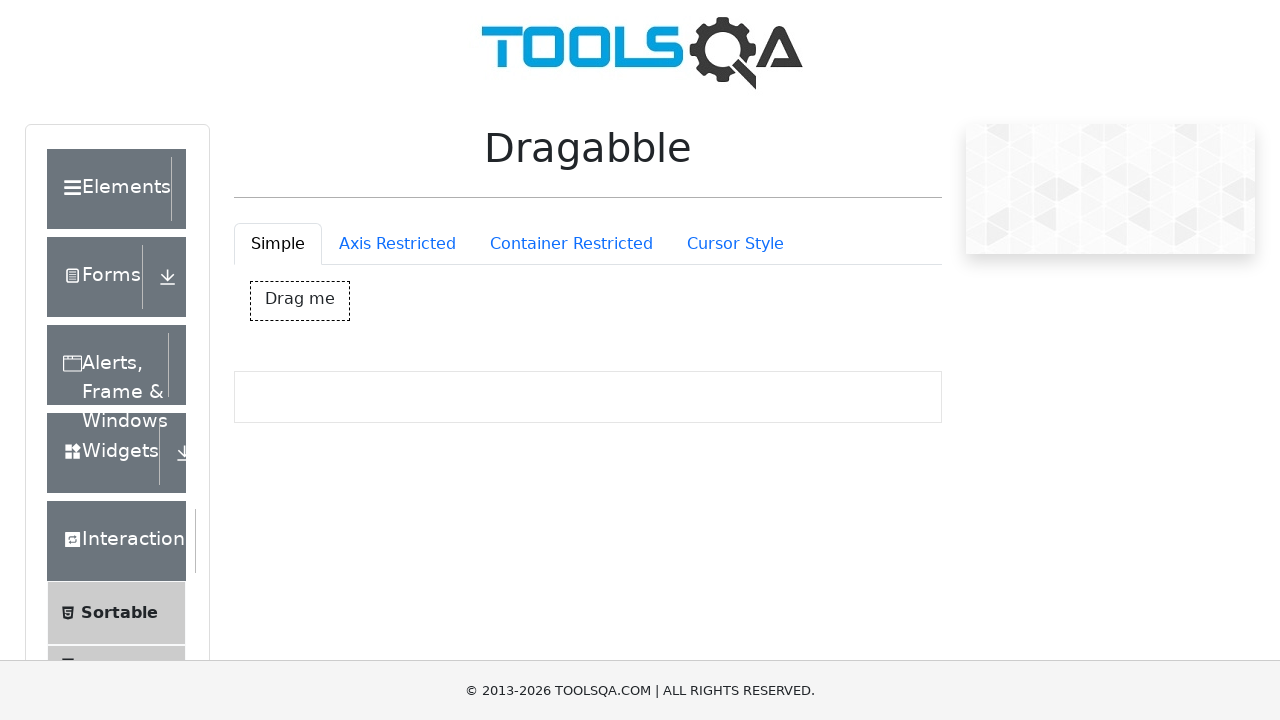

Pressed mouse button down to start drag at (300, 301)
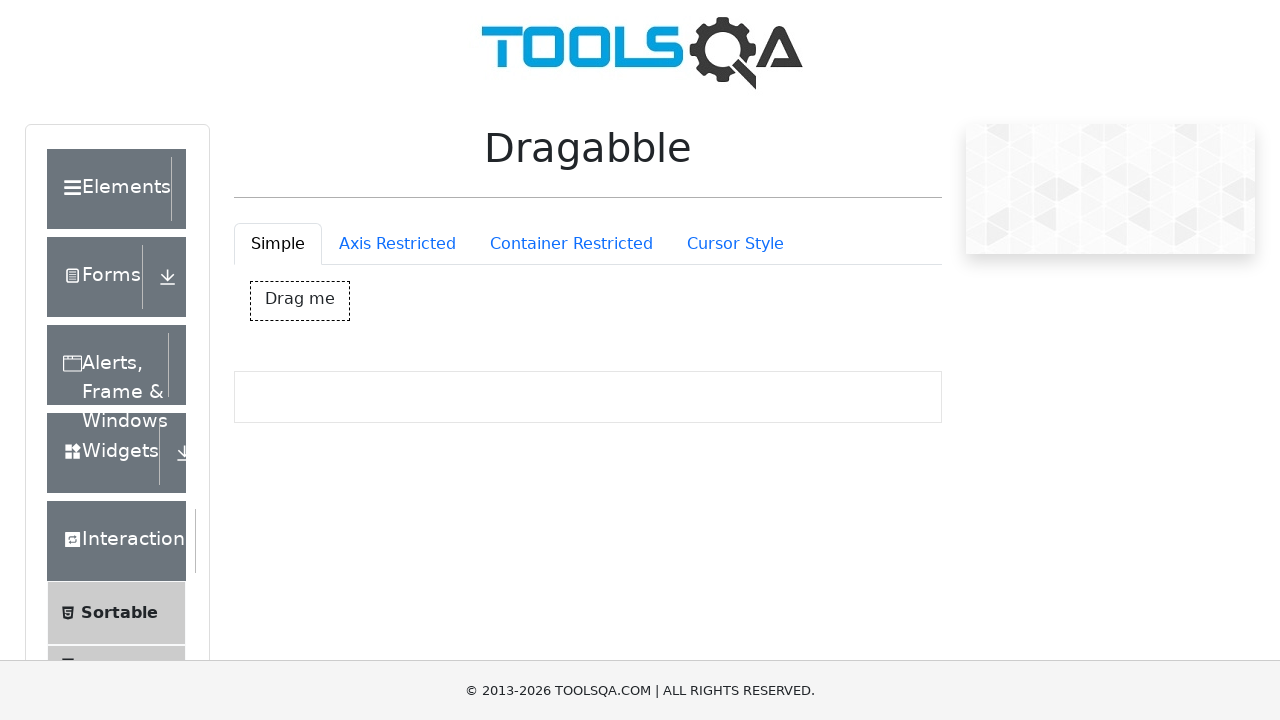

Moved mouse to target location (offset by 200, 200 pixels) at (500, 501)
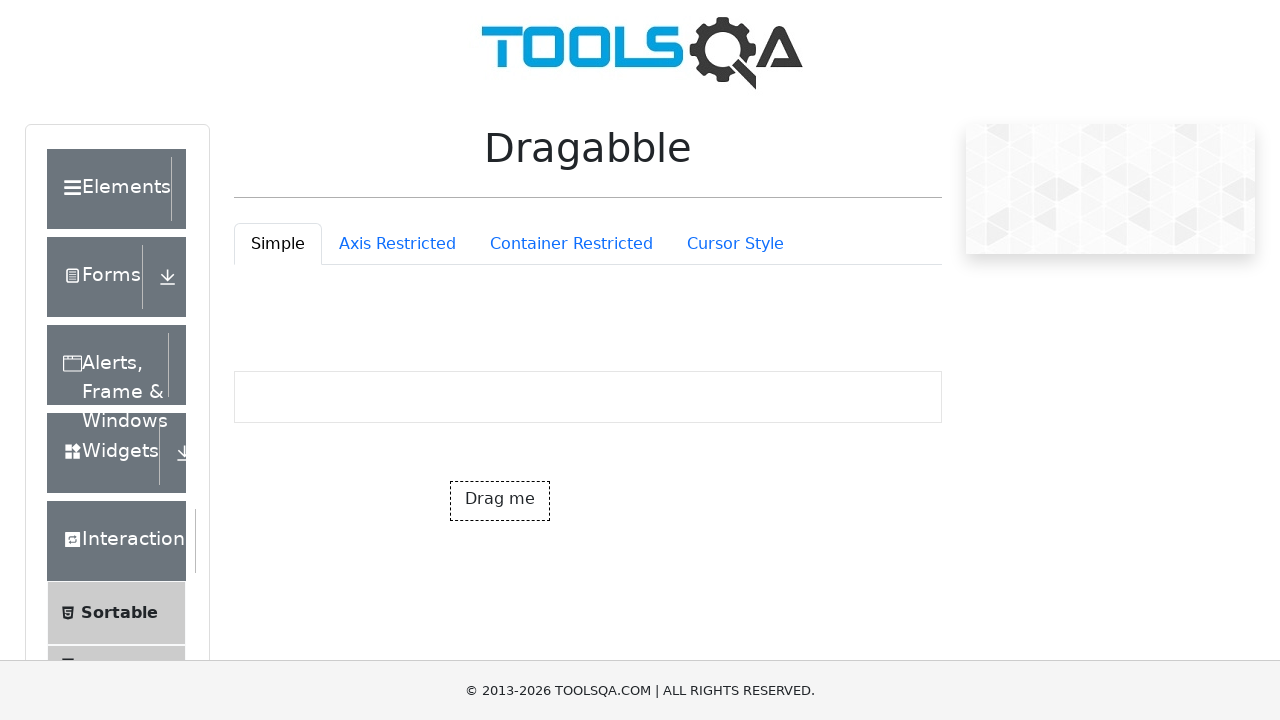

Released mouse button to complete drag at (500, 501)
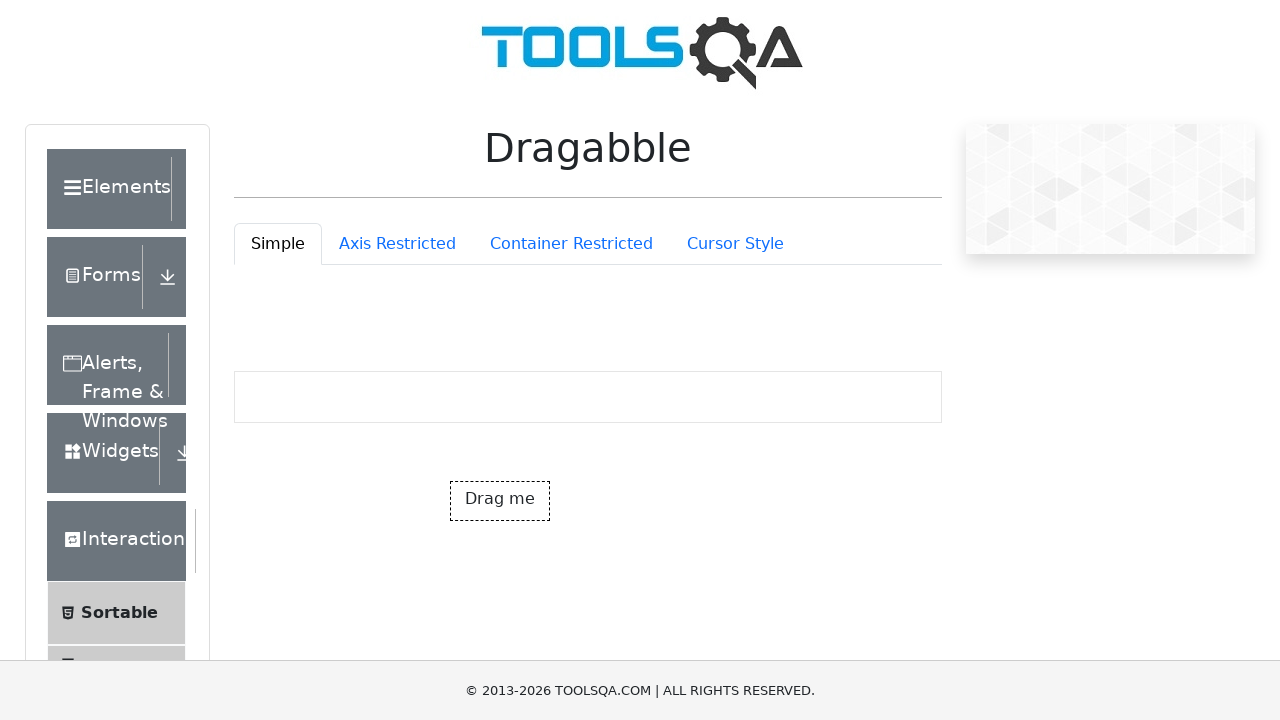

Retrieved new position after drag: x=449.859375, y=481
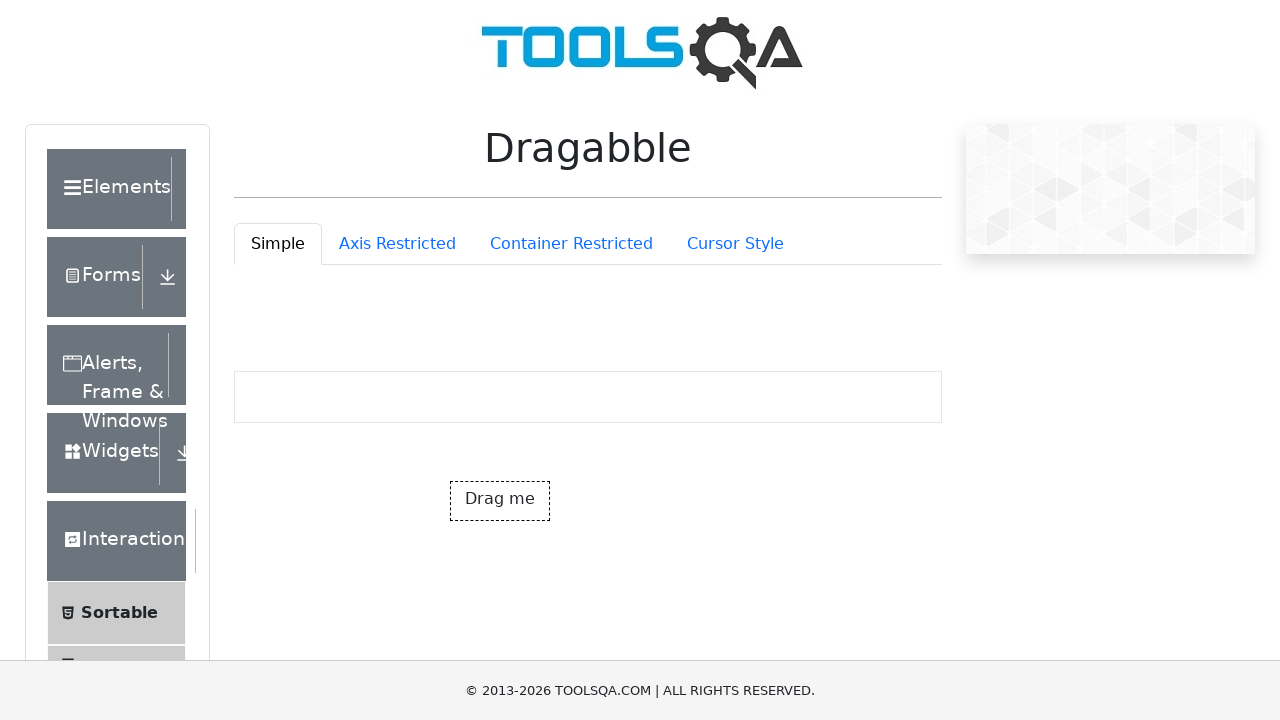

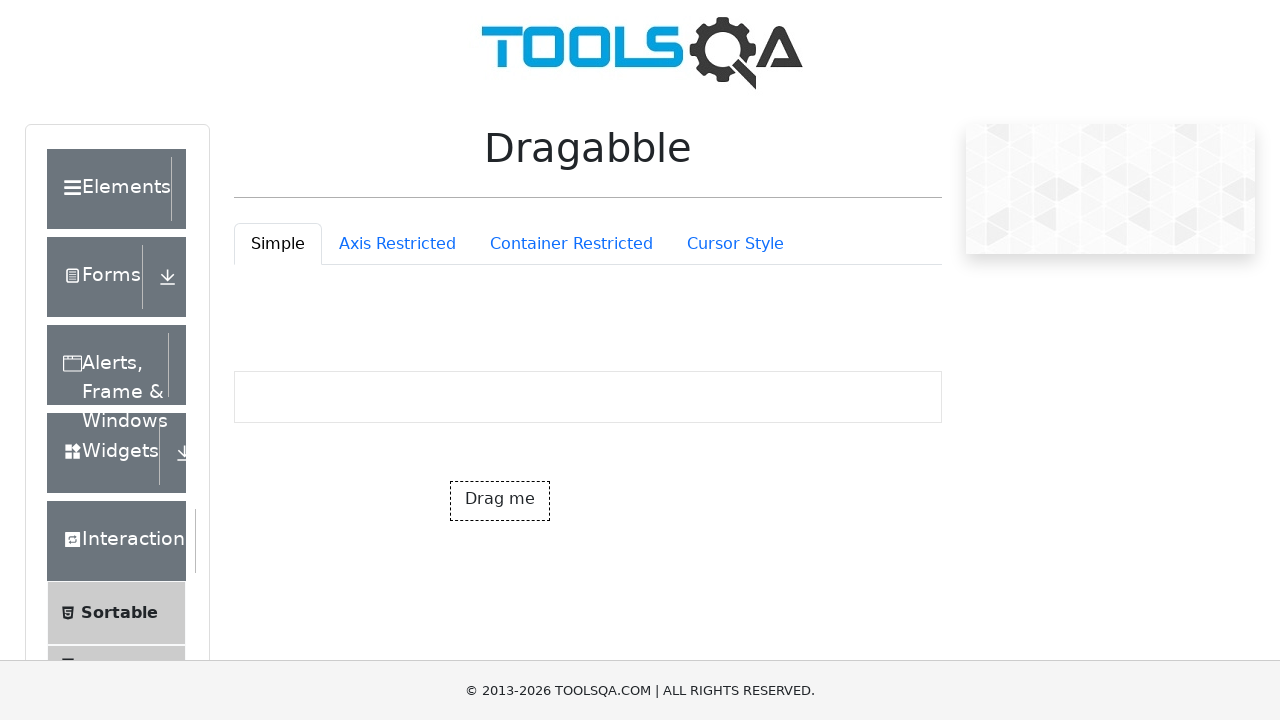